Tests a registration form by filling in first name, last name, and email fields, then submitting the form

Starting URL: http://suninjuly.github.io/registration1.html

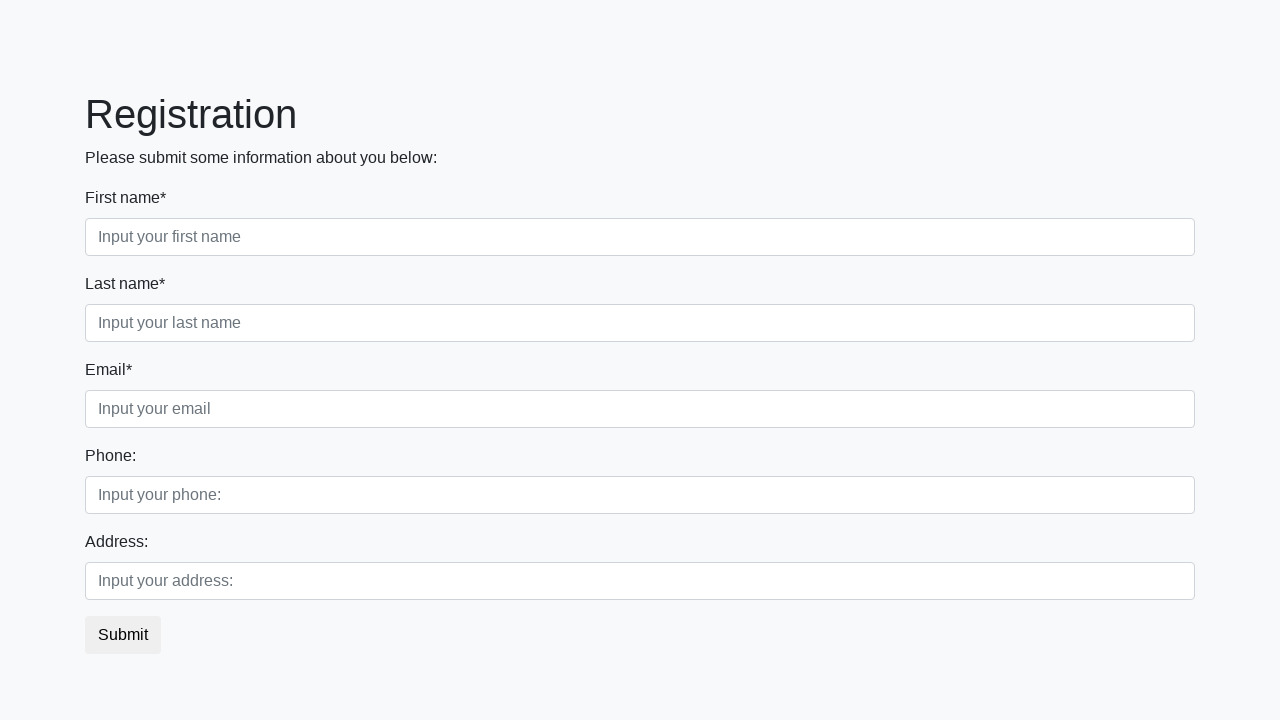

Filled first name field with 'Ivan' on input
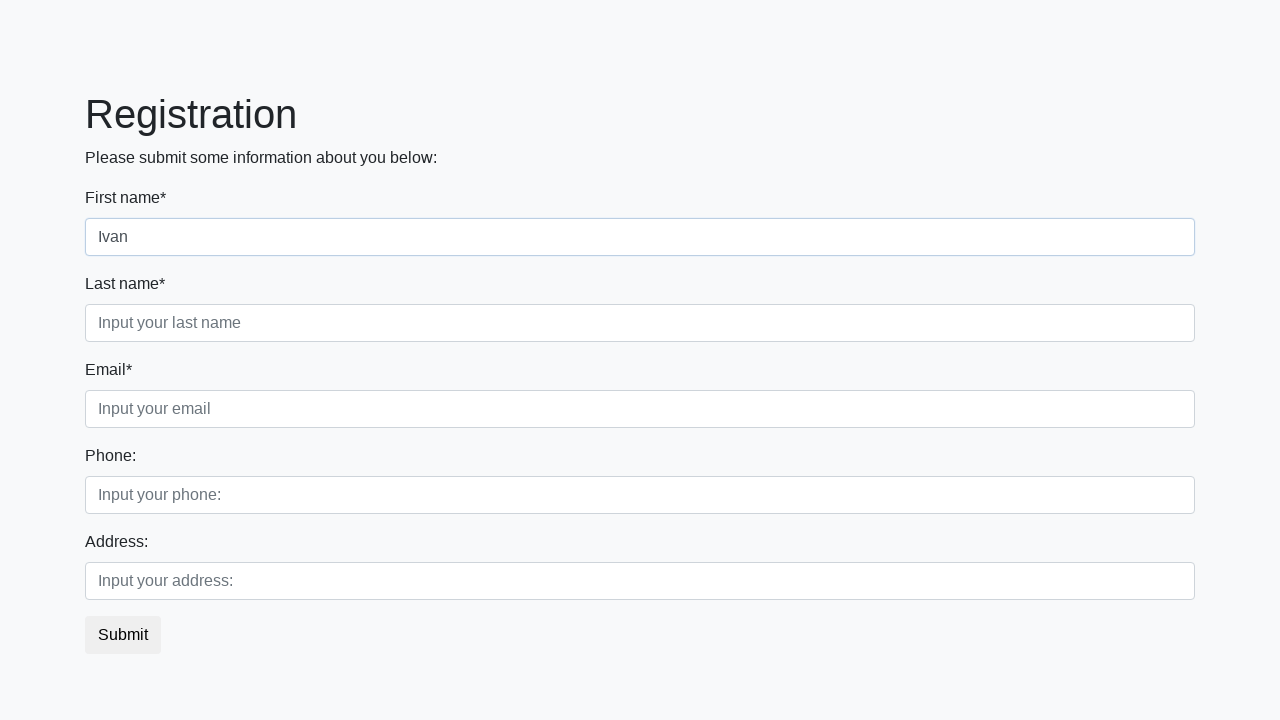

Filled last name field with 'Petrov' on .form-control.second
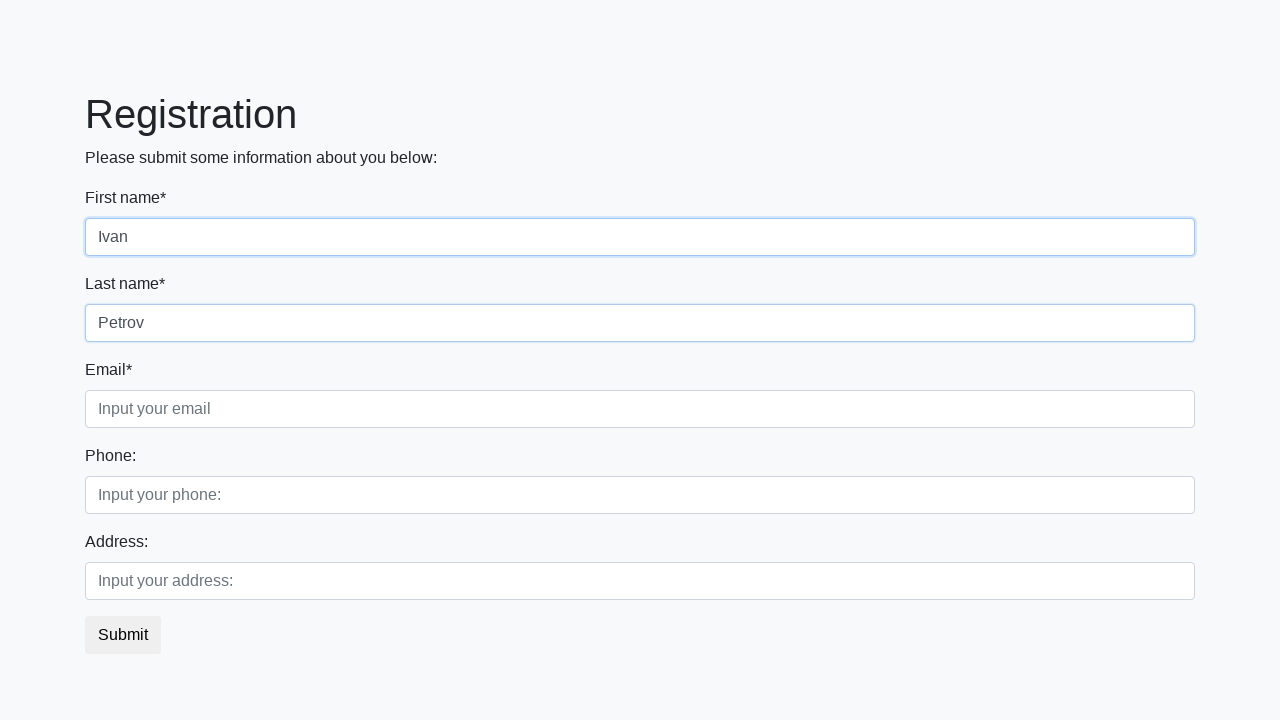

Filled email field with 'testuser@example.com' on //html/body/div/form/div[1]/div[3]/input
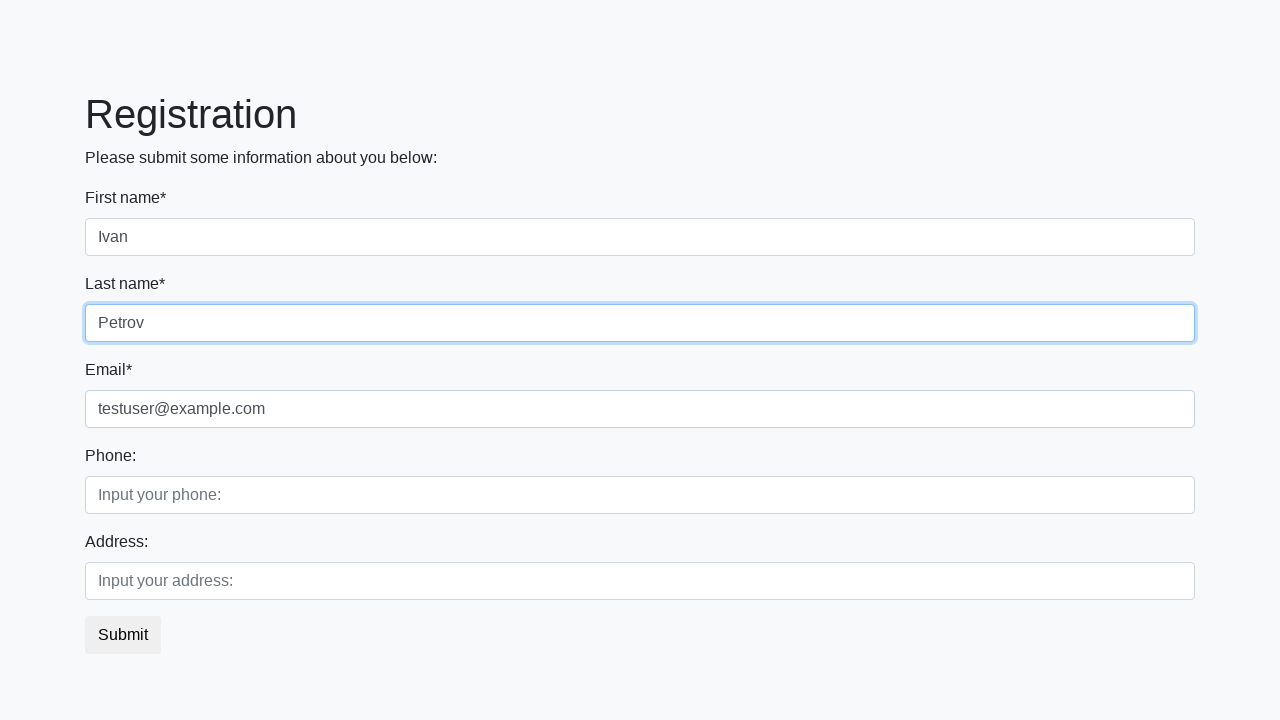

Clicked submit button to register form at (123, 635) on button[type='submit']
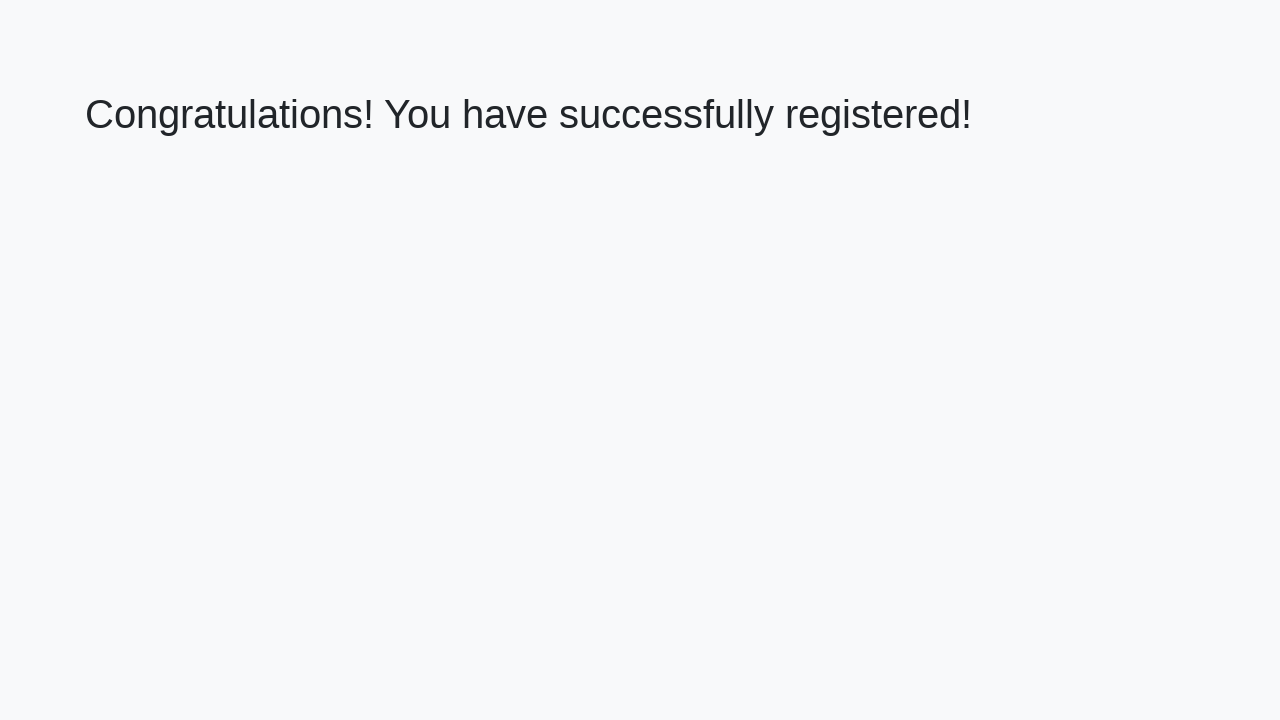

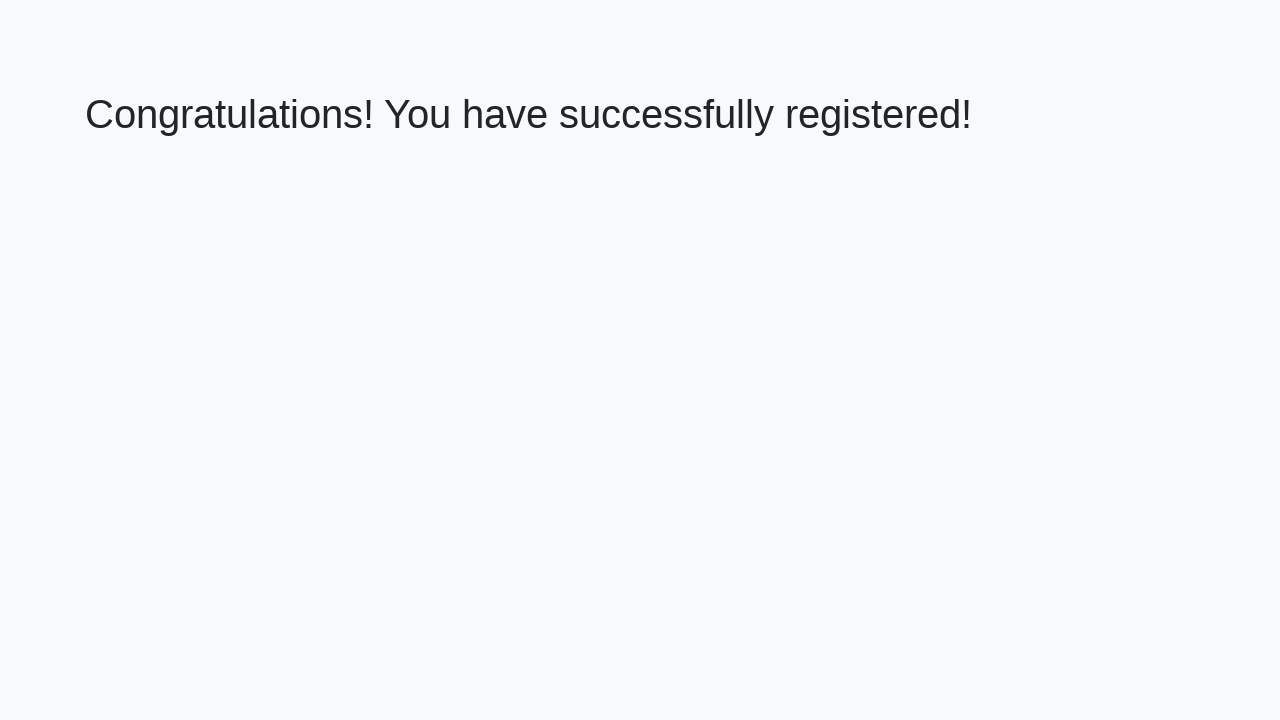